Tests clearing completed todo items using the Clear Completed button

Starting URL: https://todomvc.com/examples/react/dist/

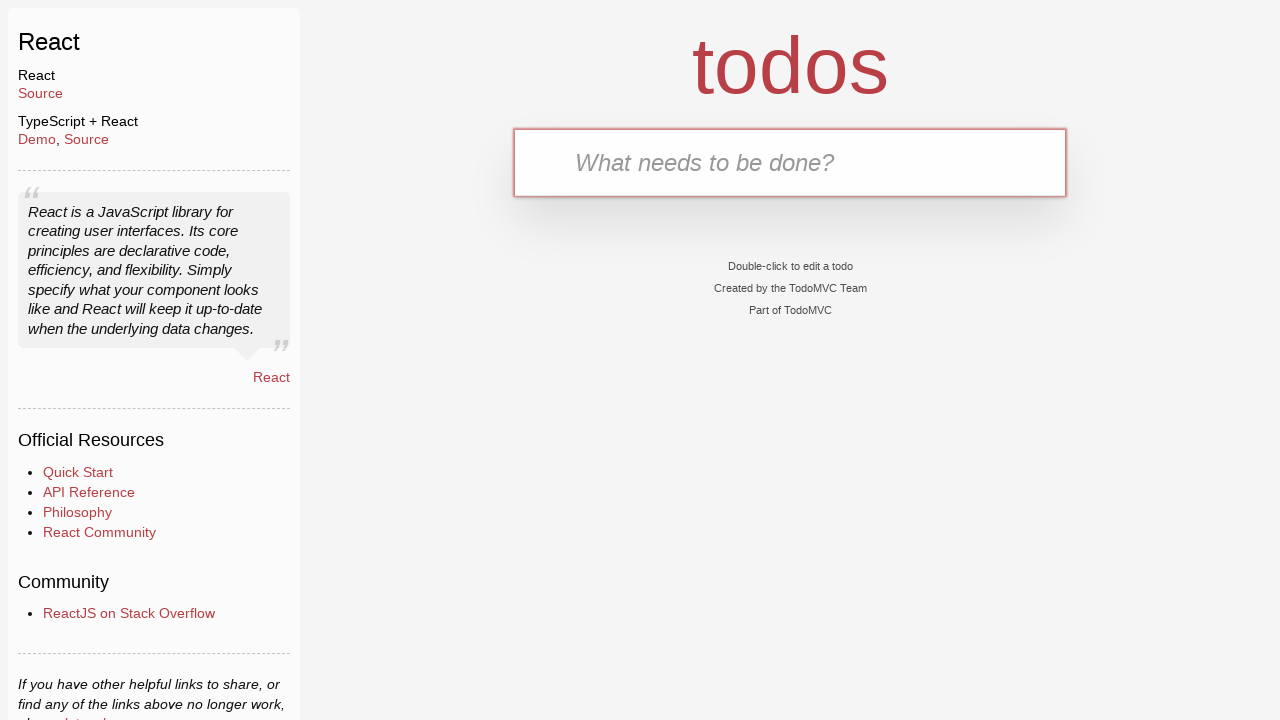

Filled new todo input with 'Buy Sweets' on .new-todo
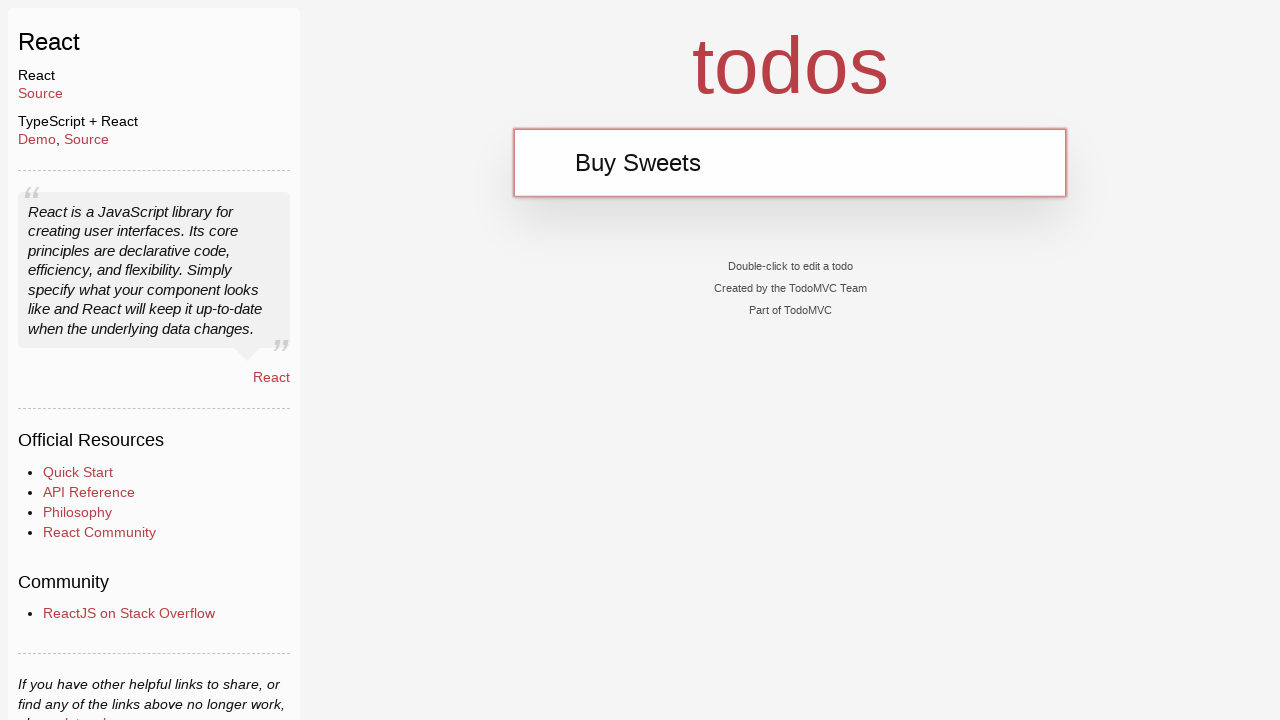

Pressed Enter to add 'Buy Sweets' todo item on .new-todo
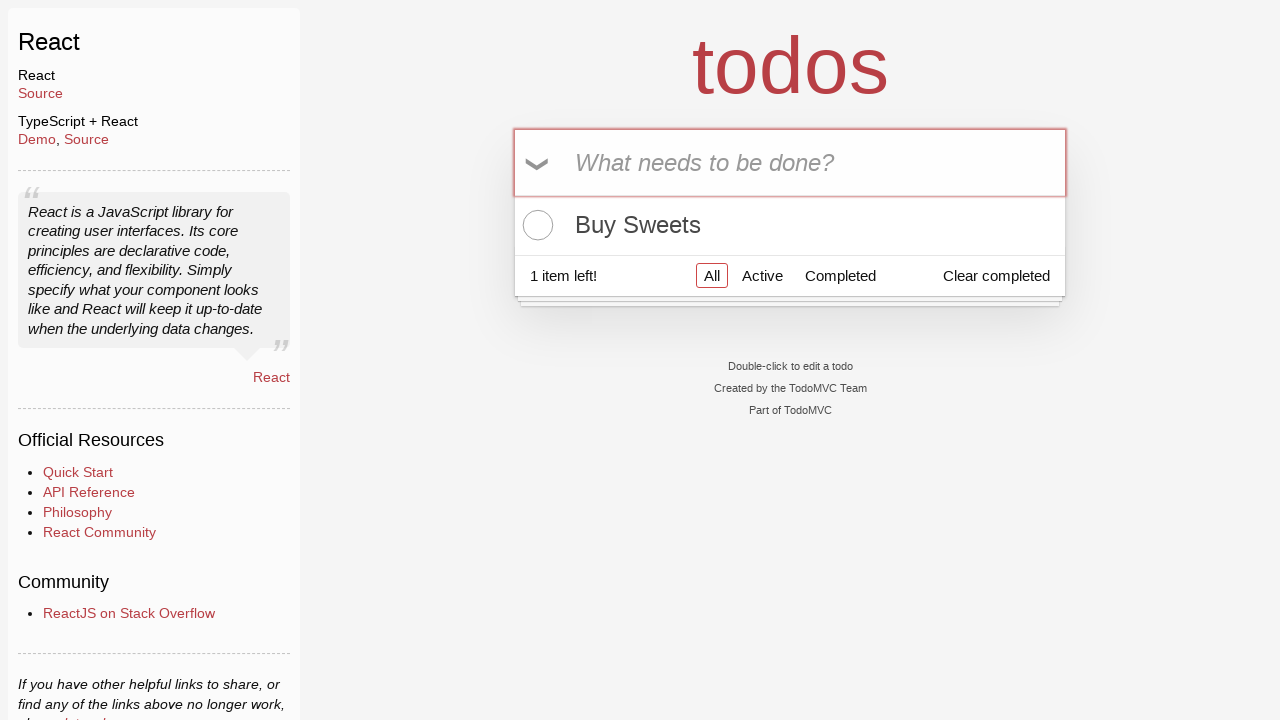

Filled new todo input with 'Walk the dog' on .new-todo
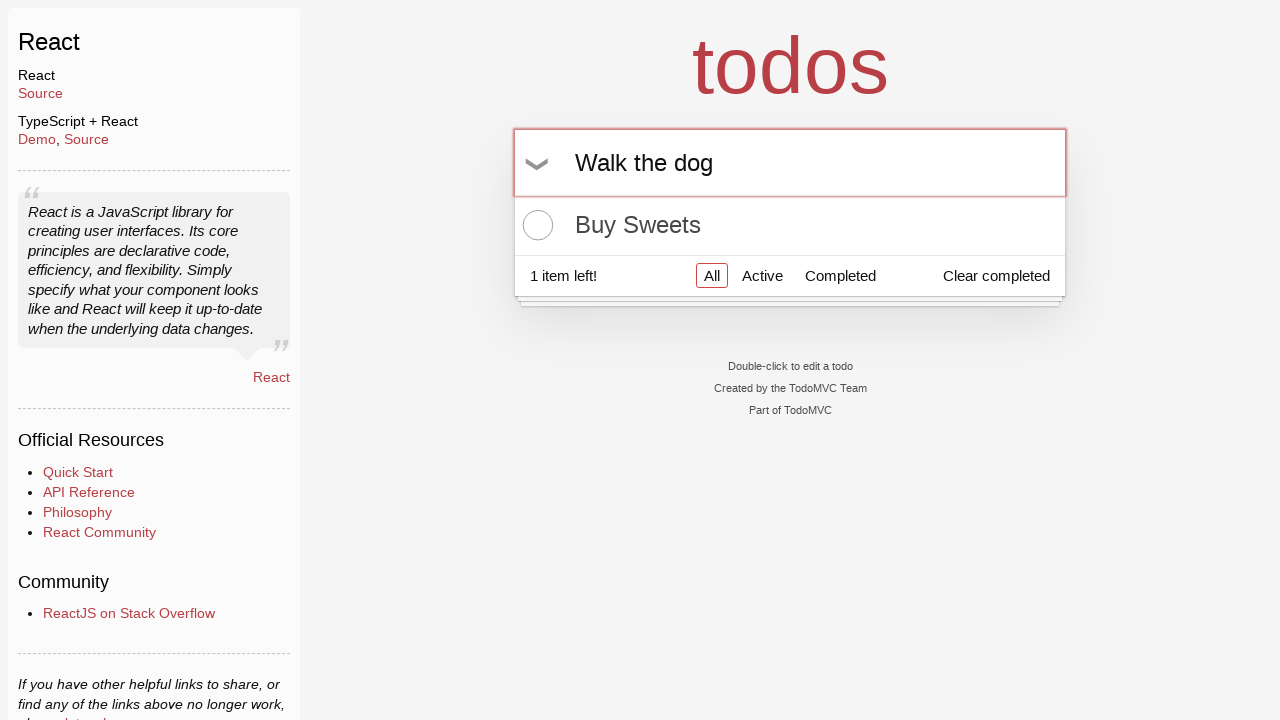

Pressed Enter to add 'Walk the dog' todo item on .new-todo
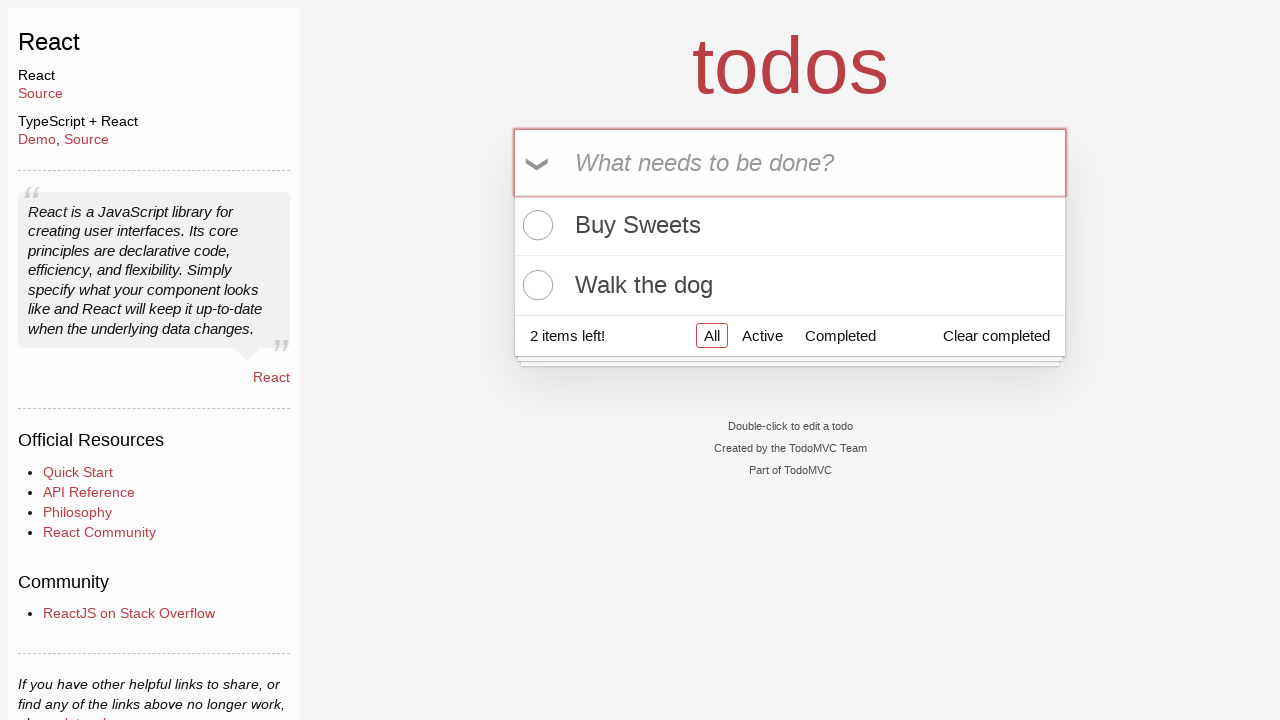

Filled new todo input with 'Talk to Gary' on .new-todo
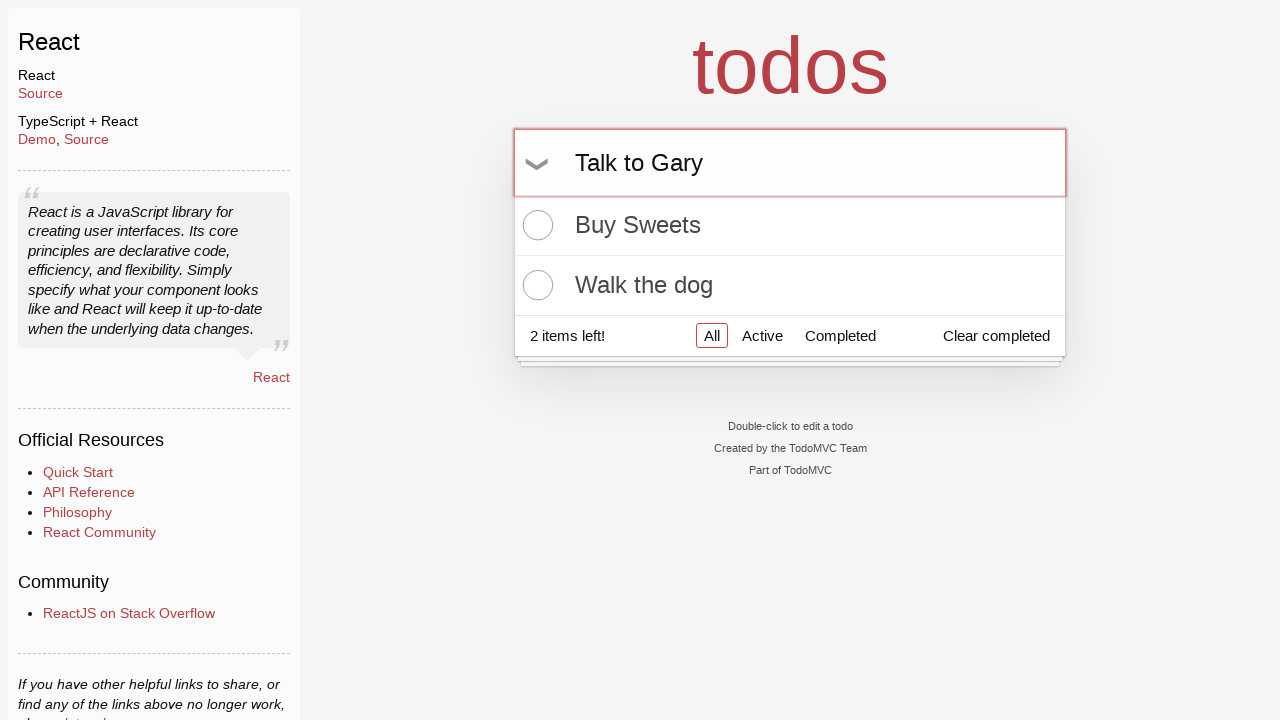

Pressed Enter to add 'Talk to Gary' todo item on .new-todo
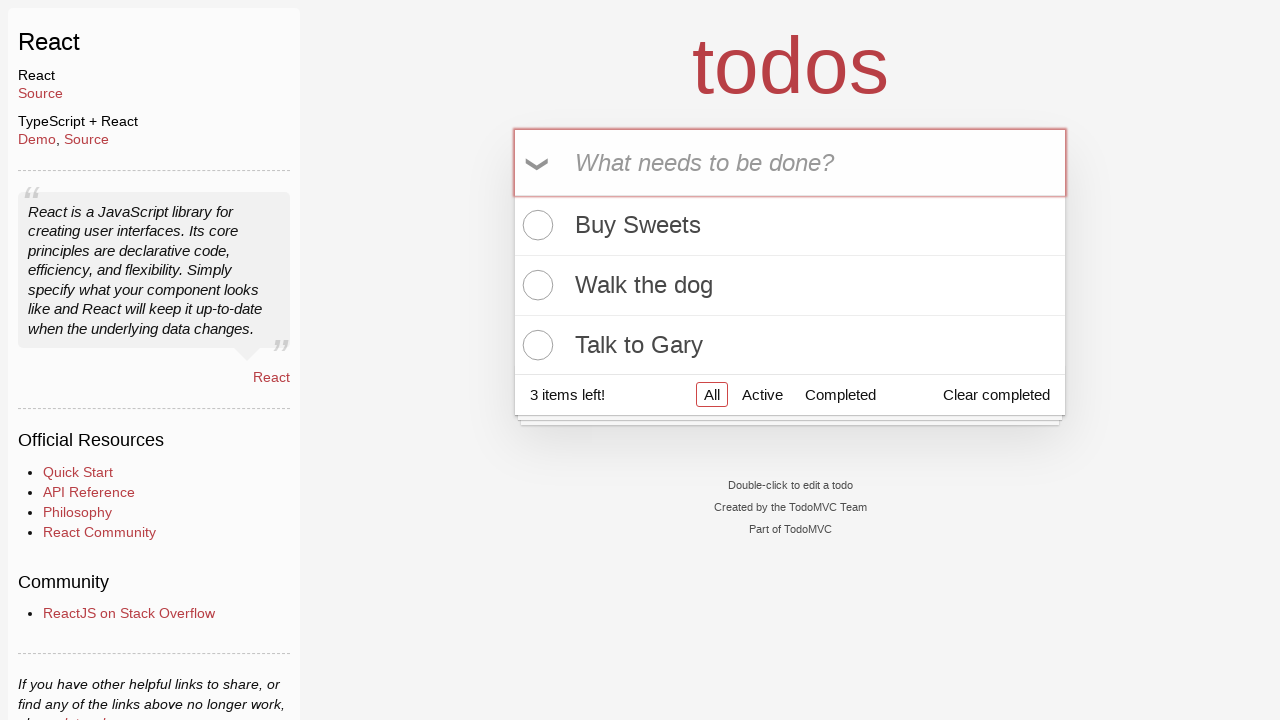

Marked second todo item 'Walk the dog' as complete at (535, 285) on .todo-list li:nth-child(2) .toggle
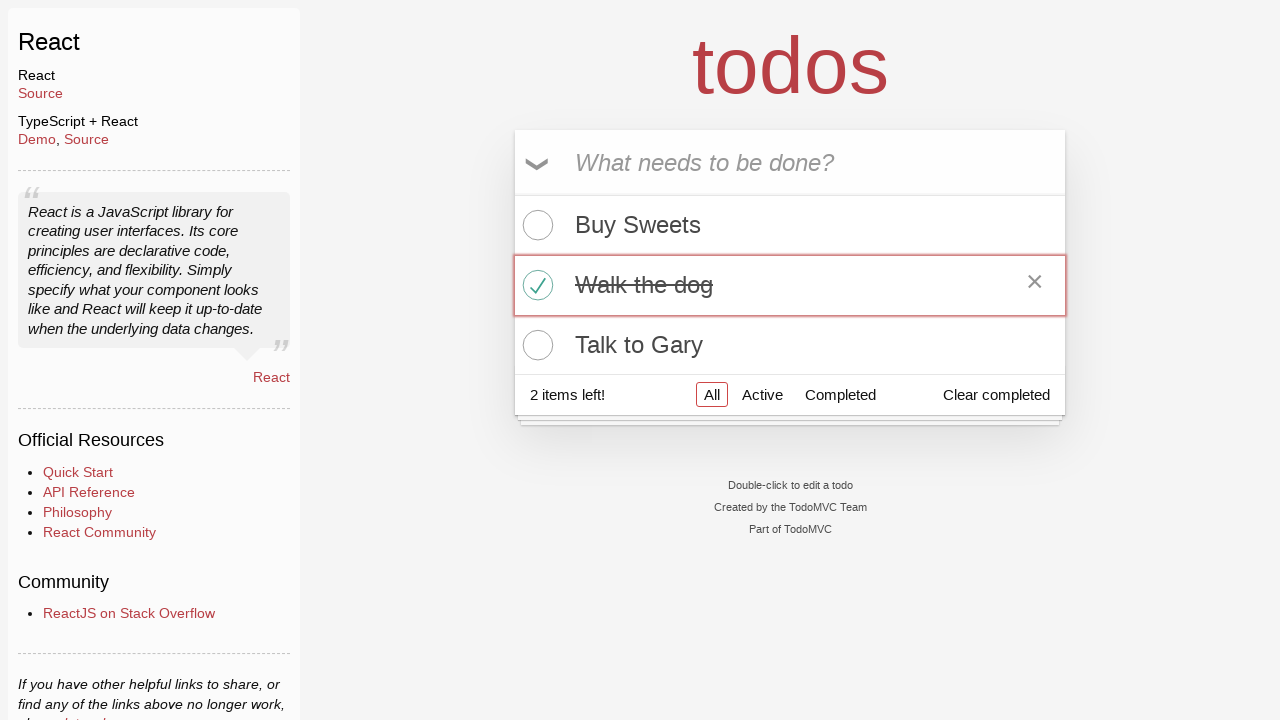

Clicked Clear Completed button to remove completed items at (996, 395) on .clear-completed
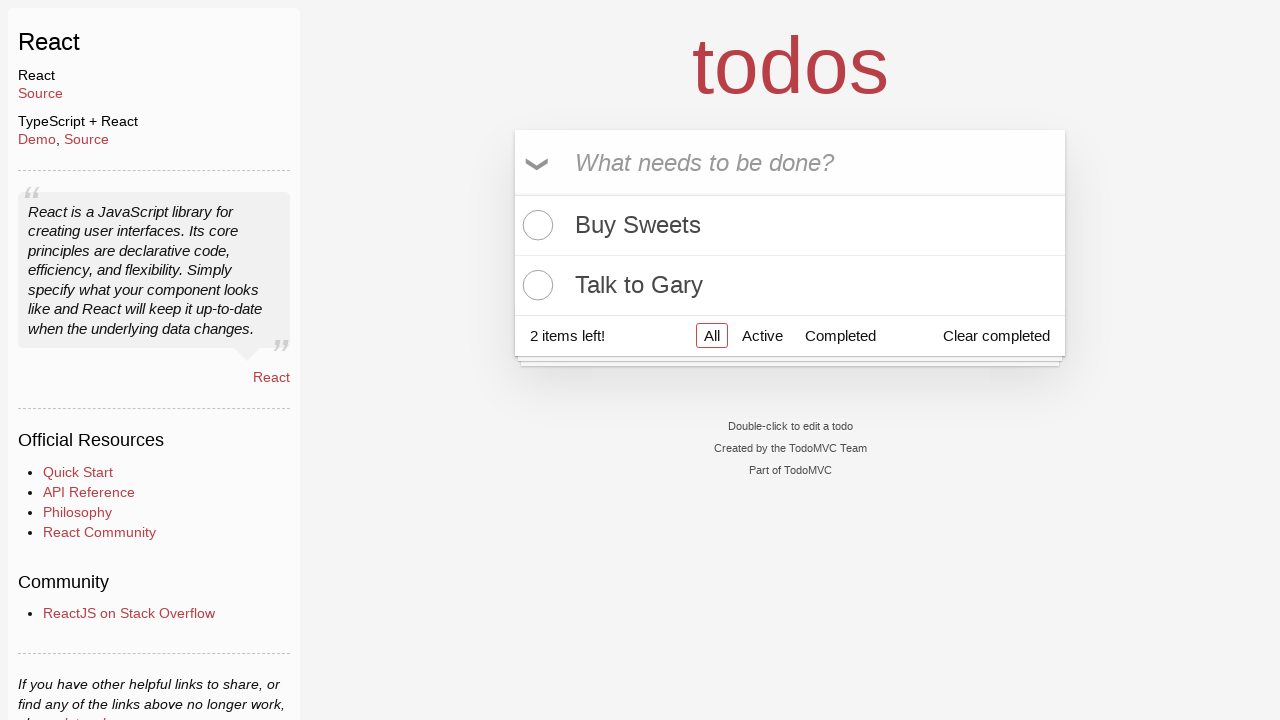

Verified that 2 todo items remain after clearing completed items
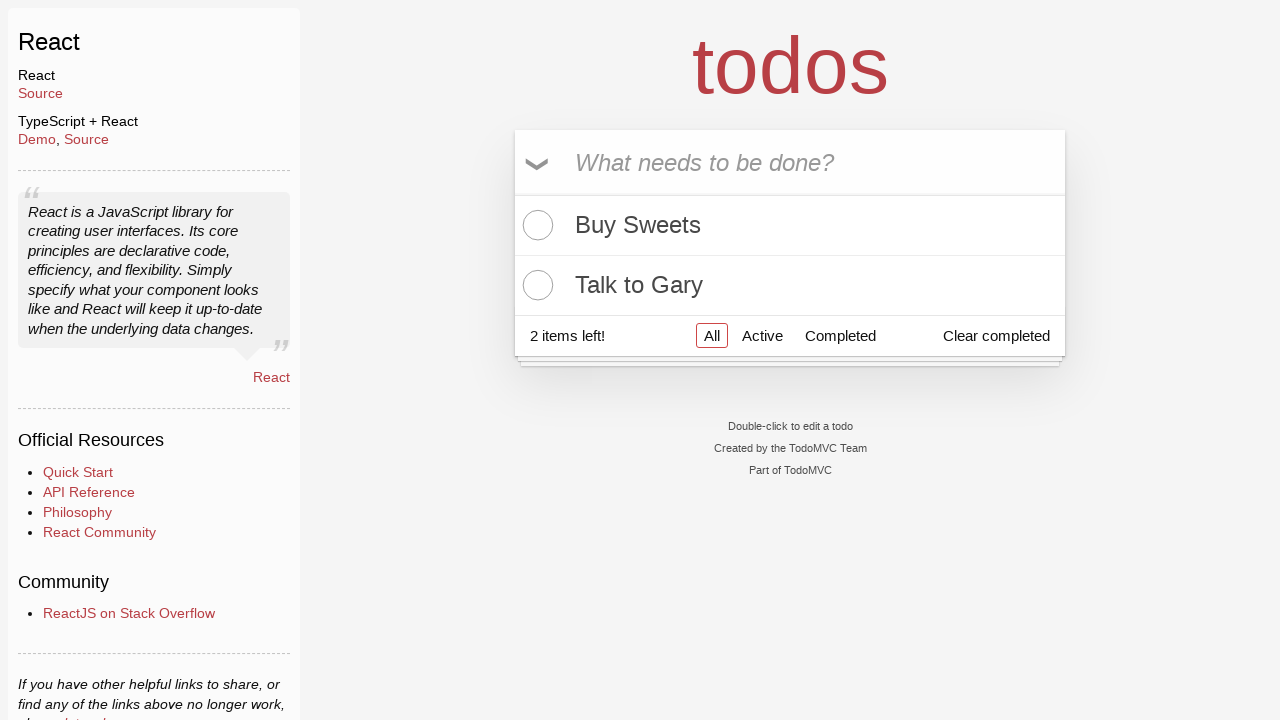

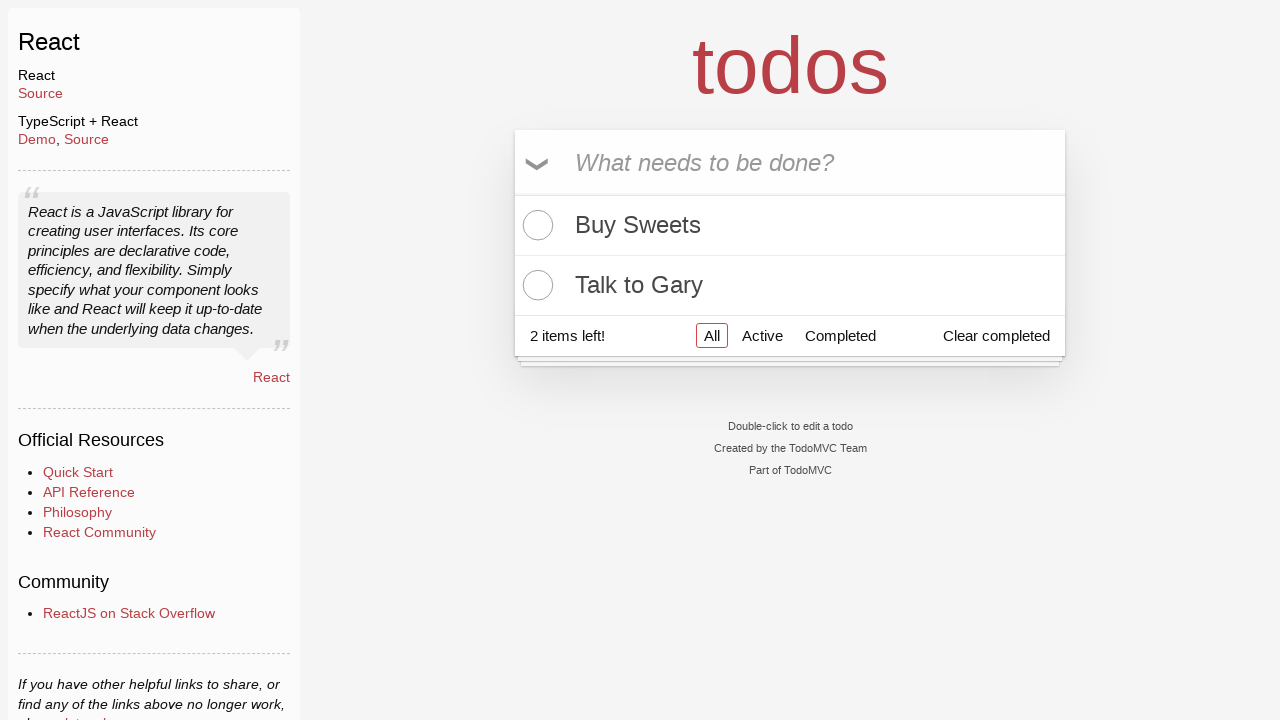